Tests window handling by clicking a link that opens a new window, then switching to the newly opened window and maximizing it

Starting URL: http://omayo.blogspot.com/

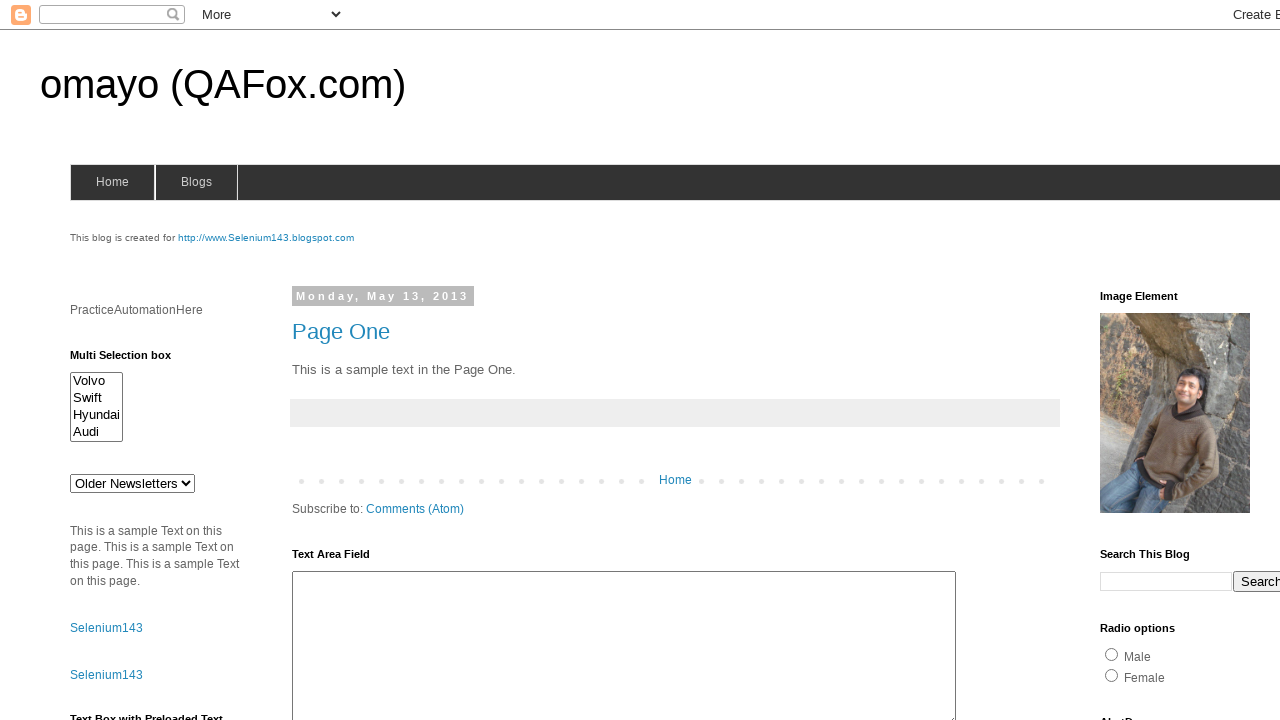

Clicked the 'Open' link to open a new window at (132, 360) on xpath=//a[contains(text(),'Open')]
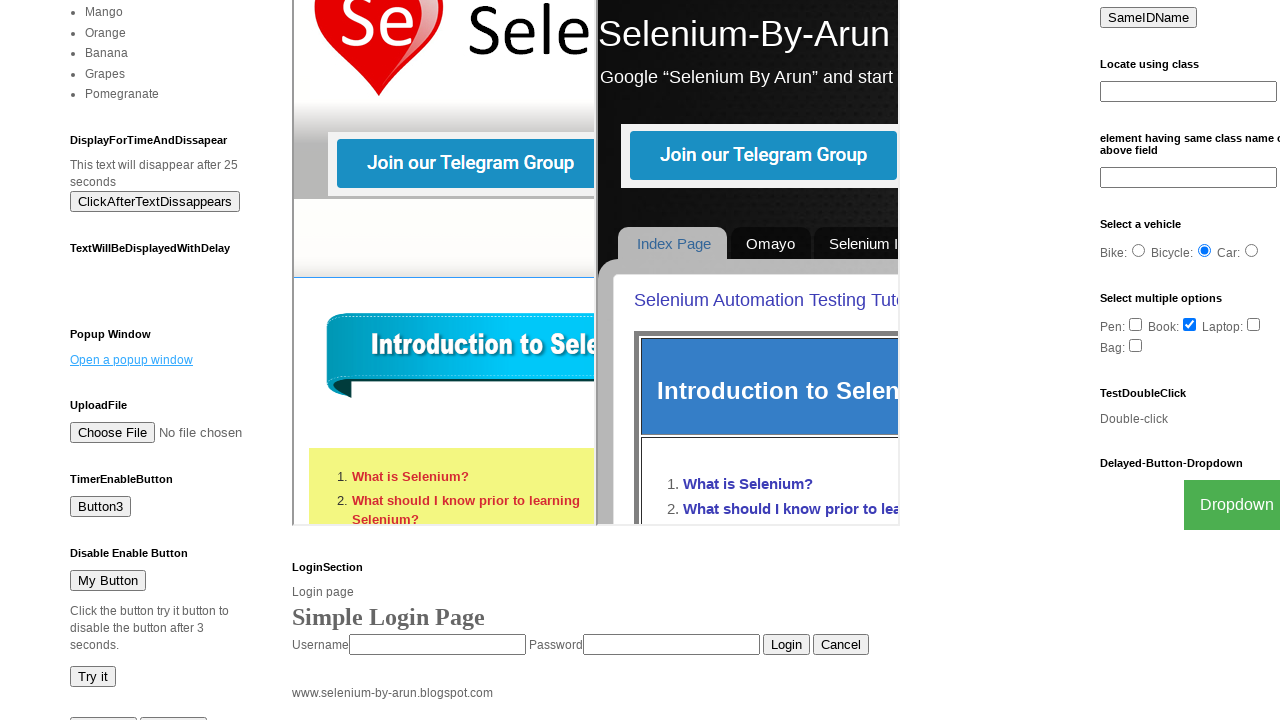

New window opened and captured
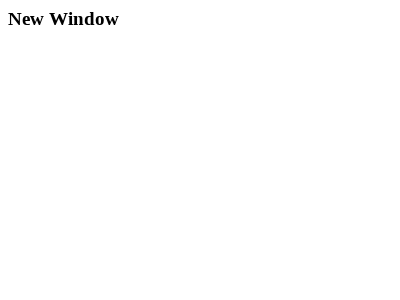

New window finished loading
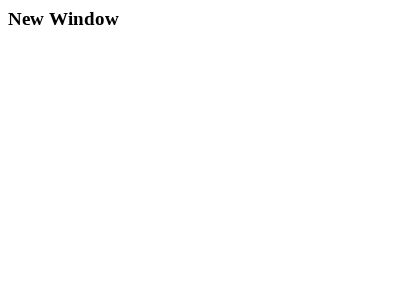

New window brought to front and maximized
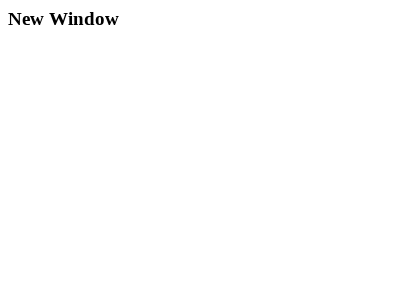

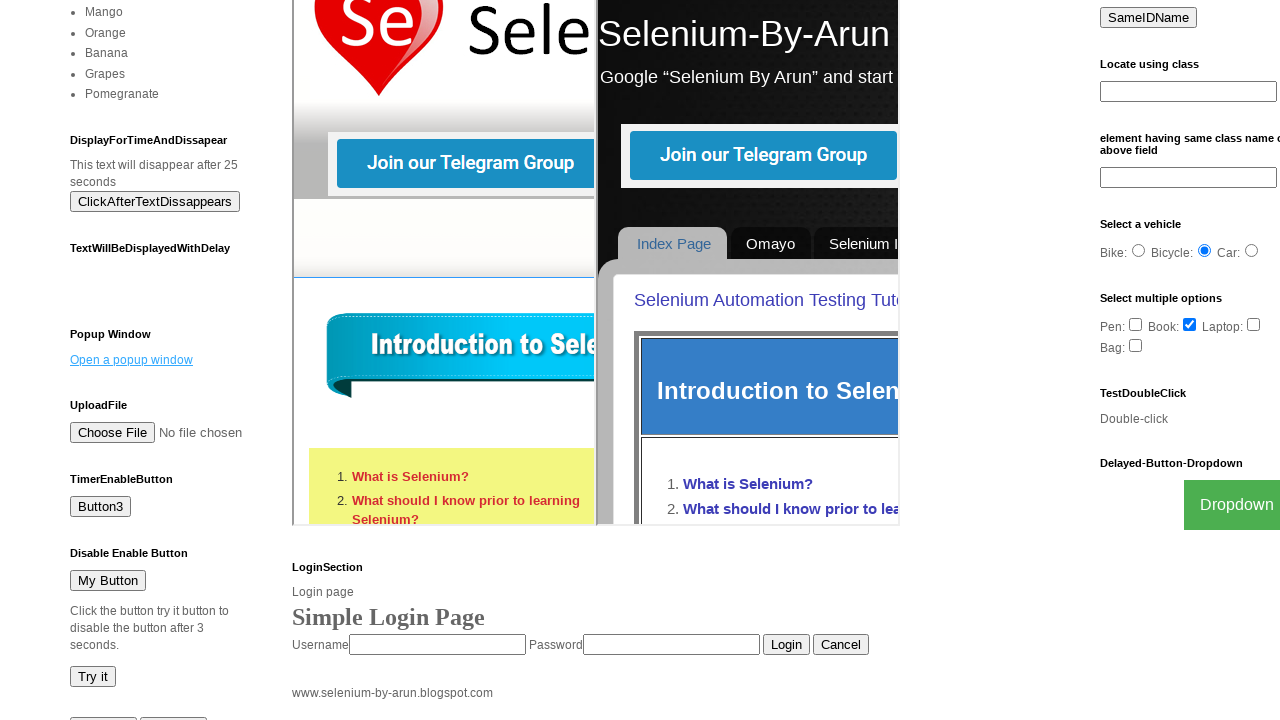